Tests dynamic loading with a 5-second implicit wait timeout, clicks a button and waits for "Hello World!" text to appear

Starting URL: https://automationfc.github.io/dynamic-loading/

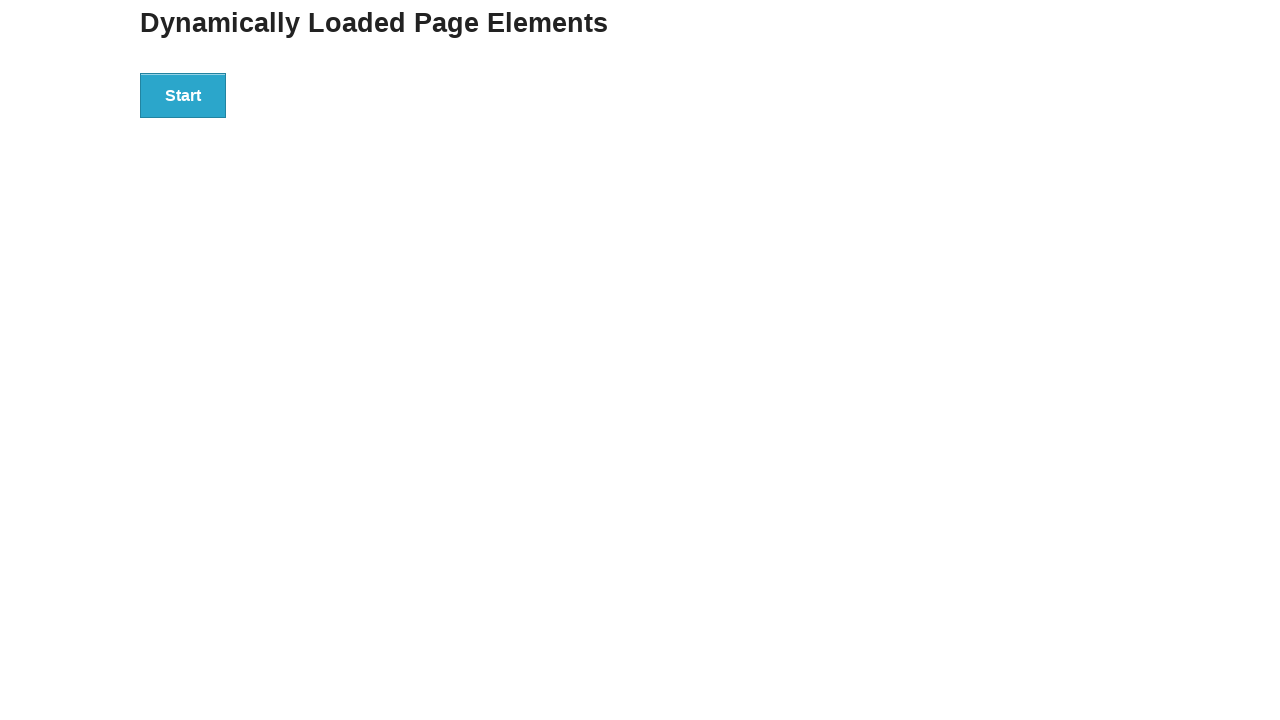

Clicked start button to trigger dynamic loading at (183, 95) on xpath=//button
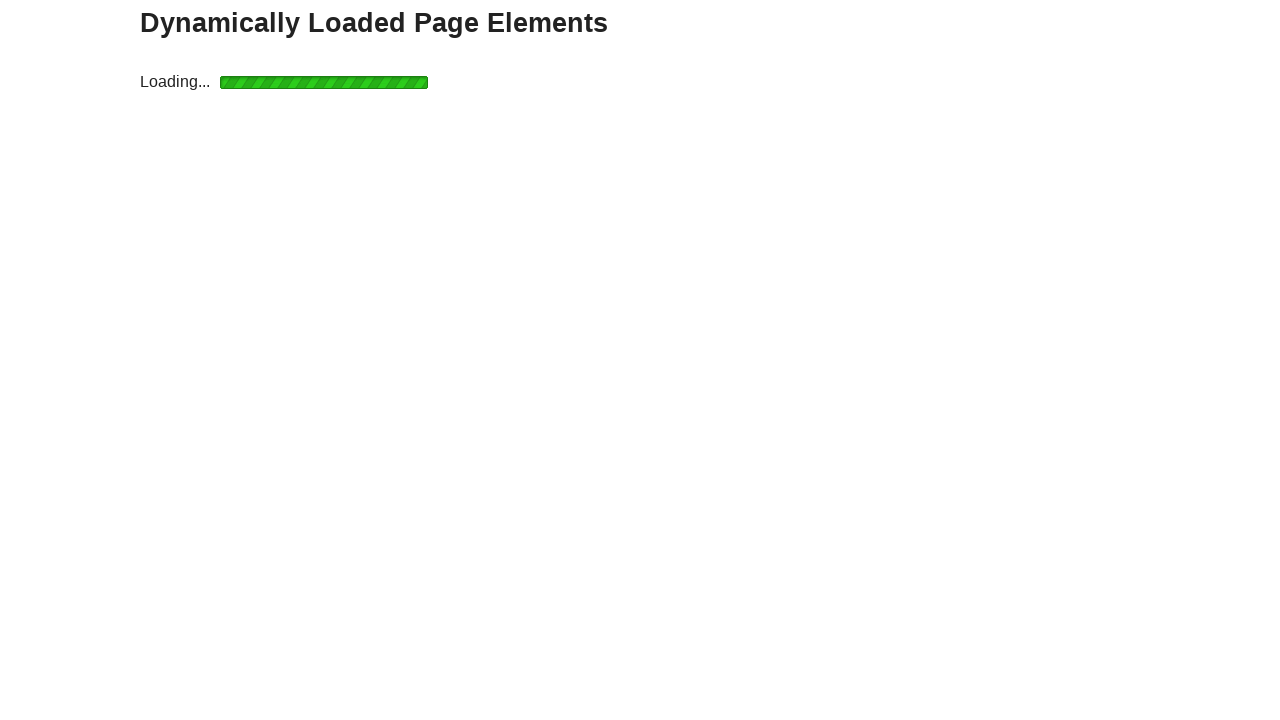

Waited for 'Hello World!' text to appear (5-second timeout)
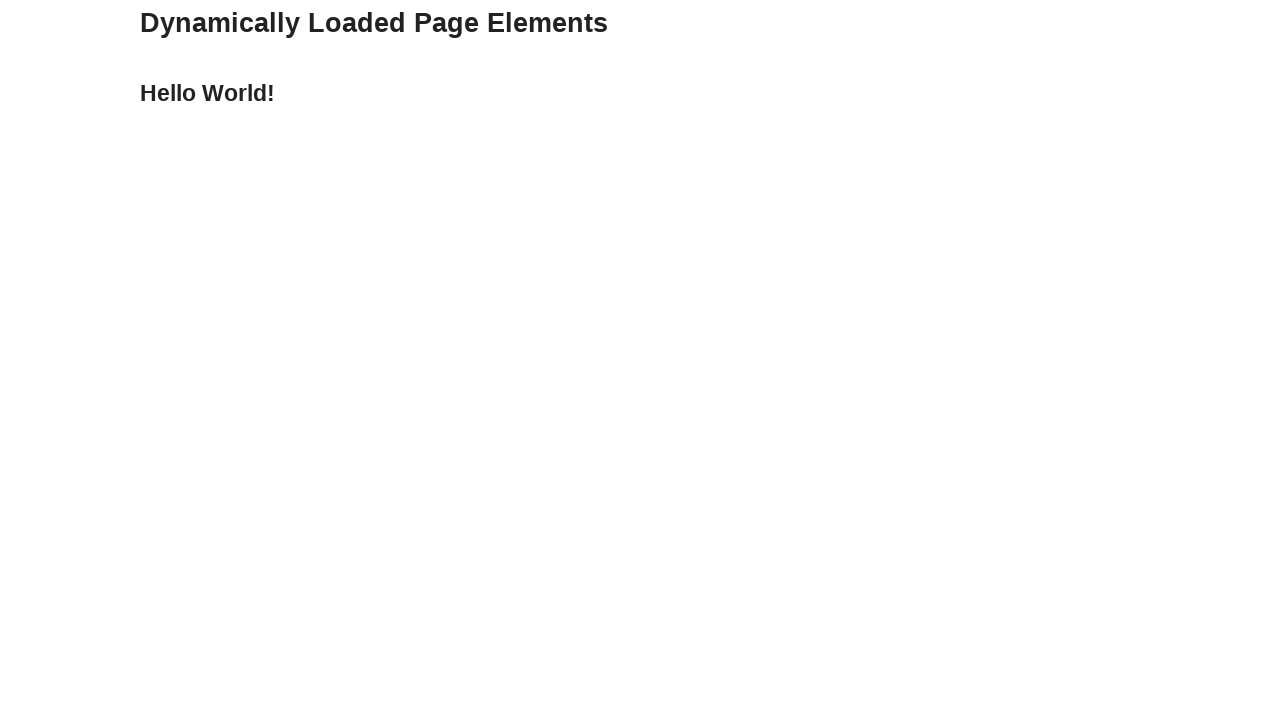

Retrieved text content: 'Hello World!'
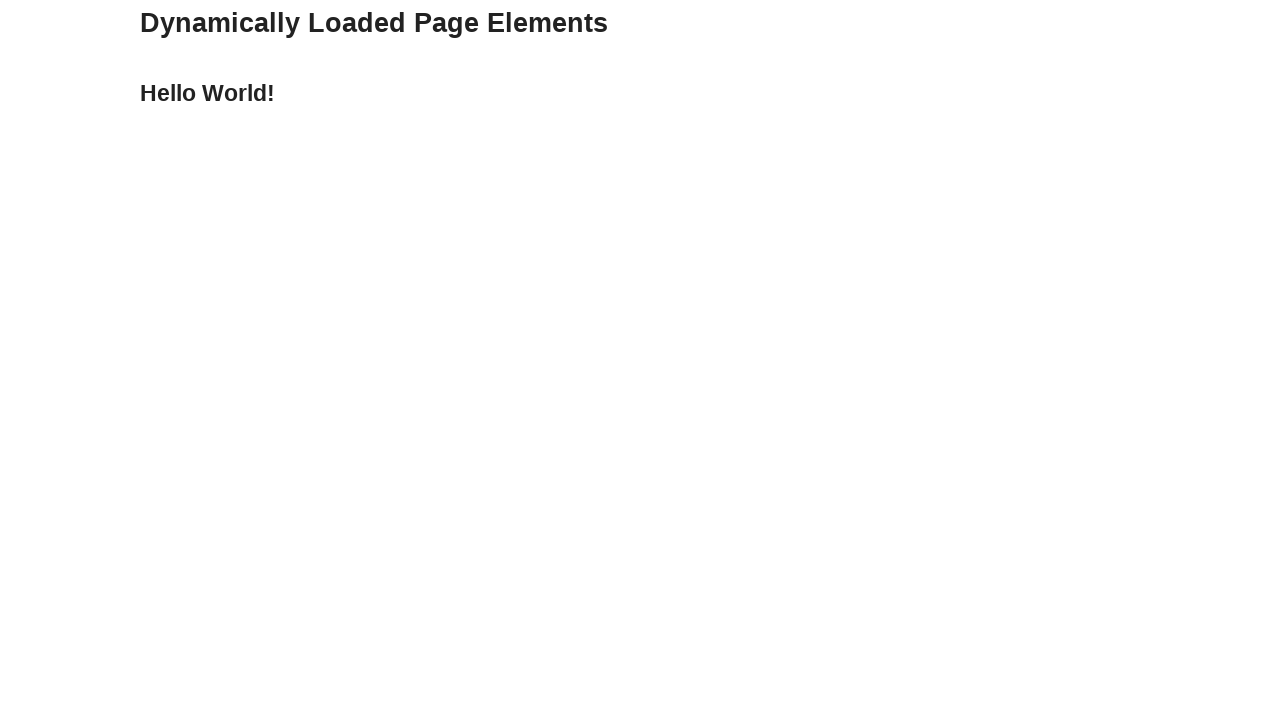

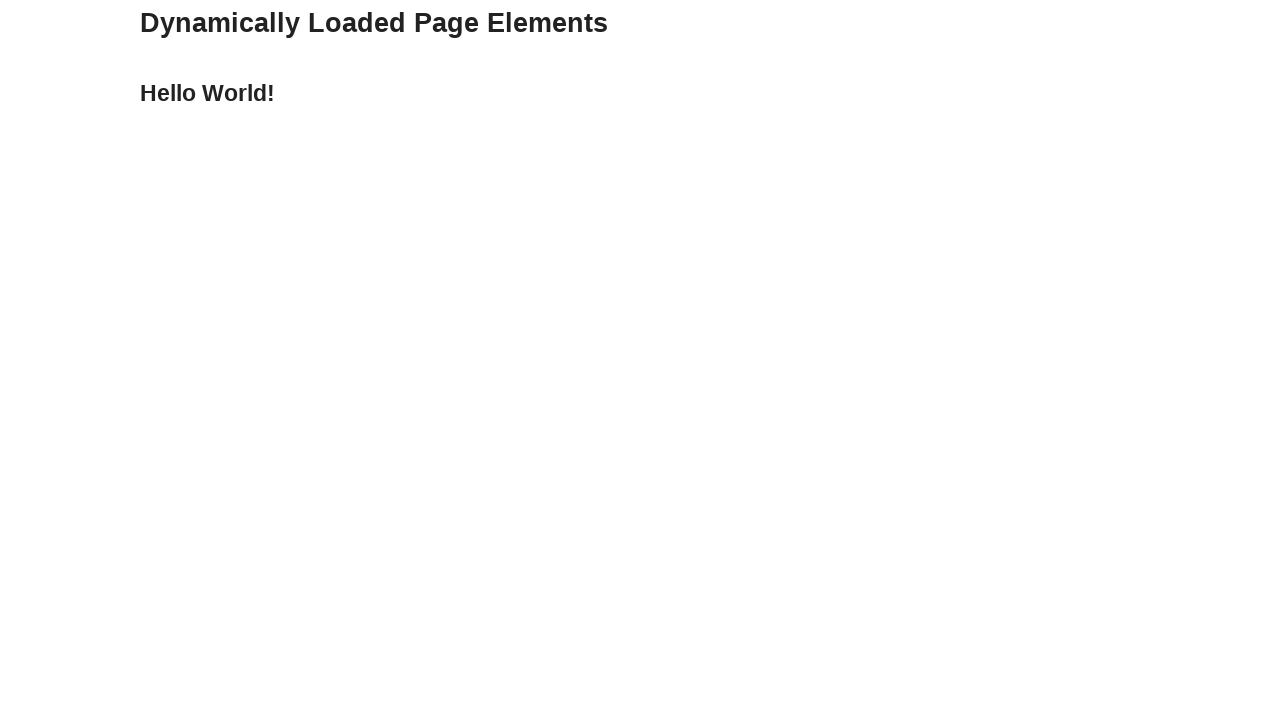